Tests text field input by typing text into a form field and verifying the value was entered correctly

Starting URL: https://wcaquino.me/selenium/componentes.html

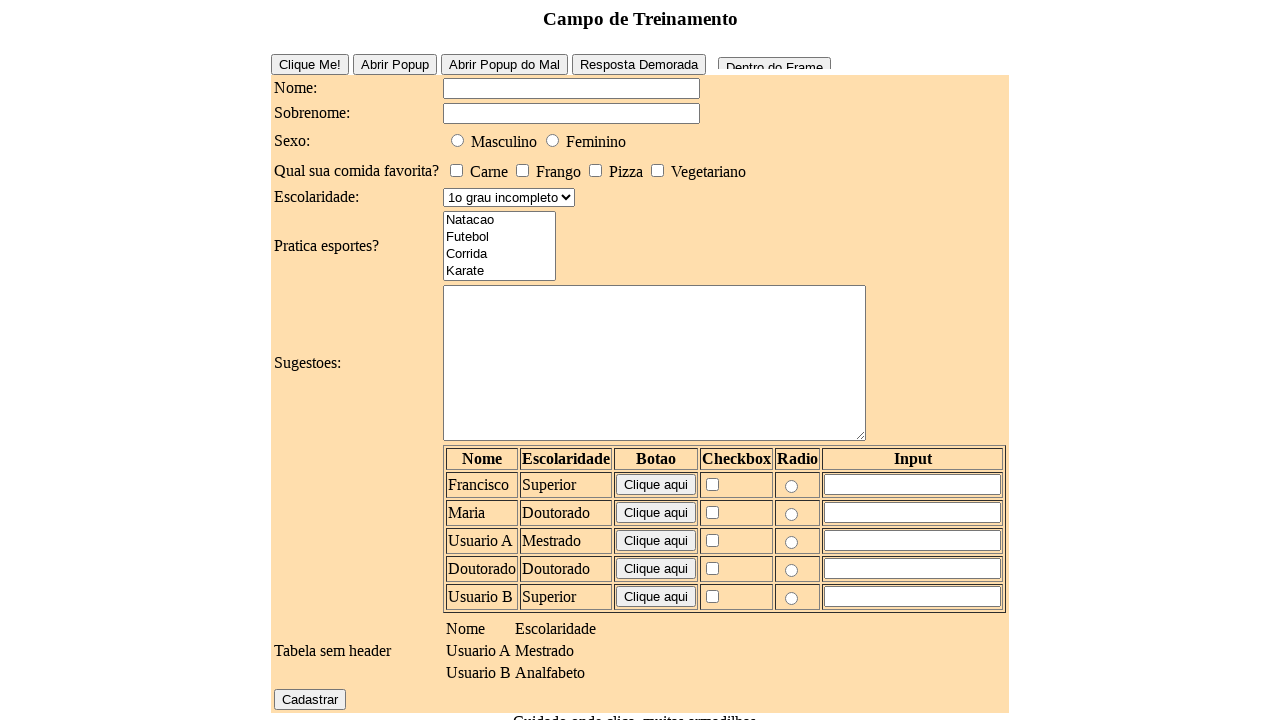

Filled text field with 'teste de escrita' on #elementosForm\:nome
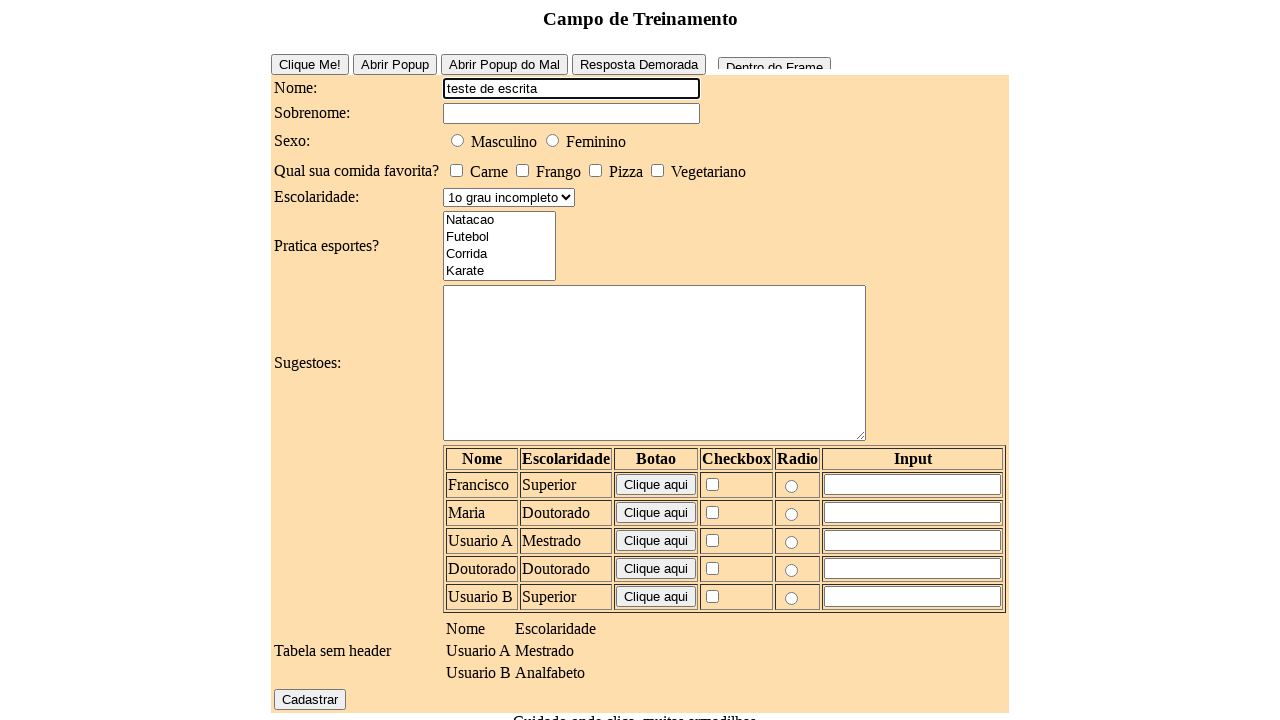

Verified text field contains 'teste de escrita'
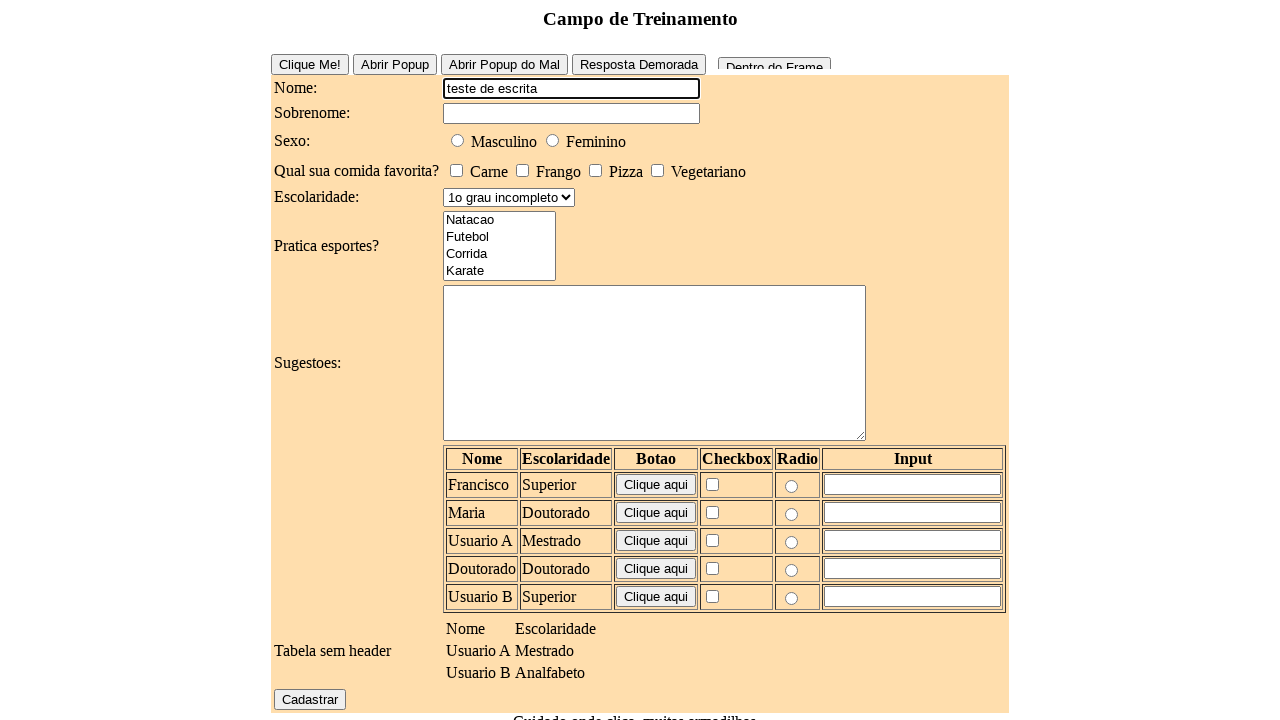

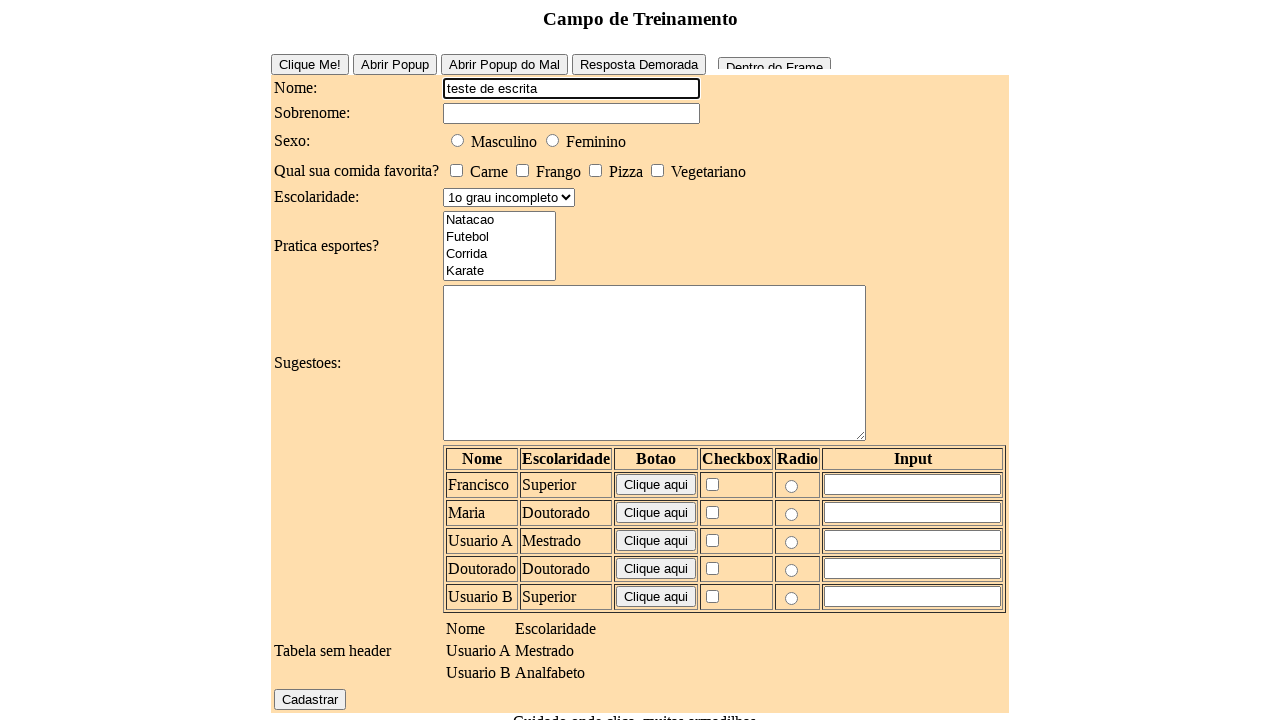